Navigates to the SBIS website and waits for the page to load. This is a minimal smoke test that verifies the site is accessible.

Starting URL: https://sbis.ru/

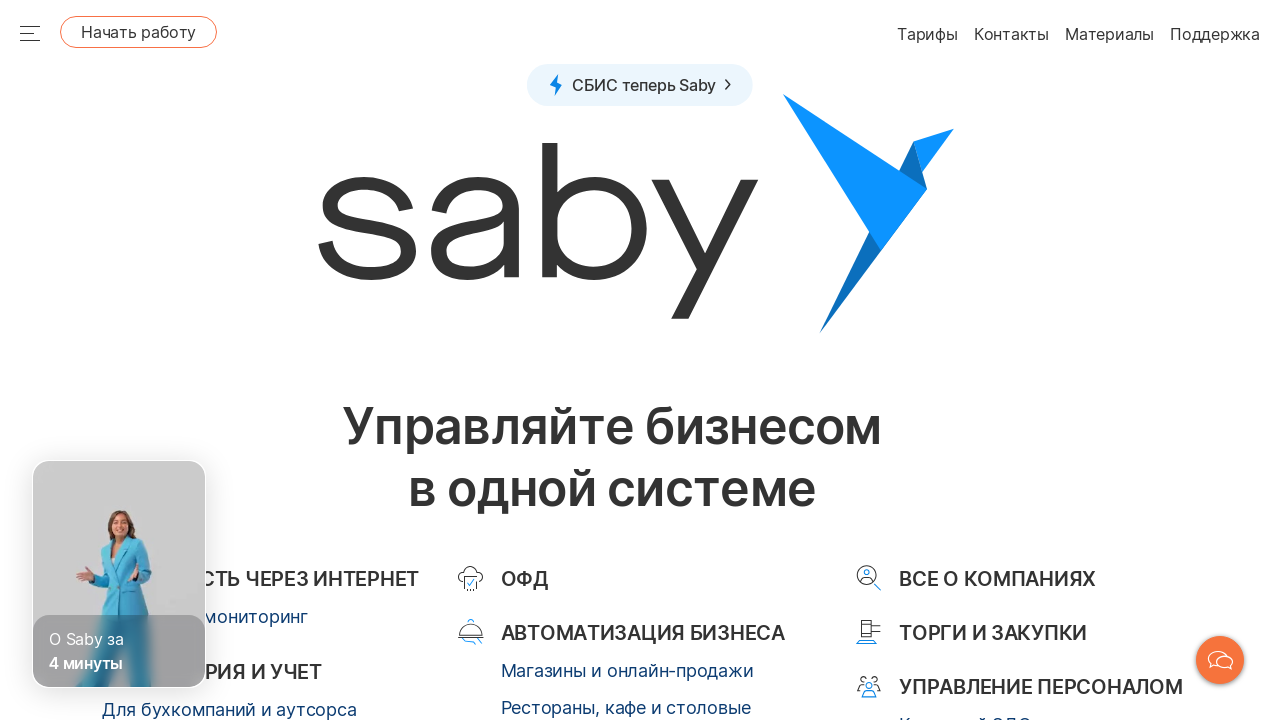

Navigated to SBIS website (https://sbis.ru/)
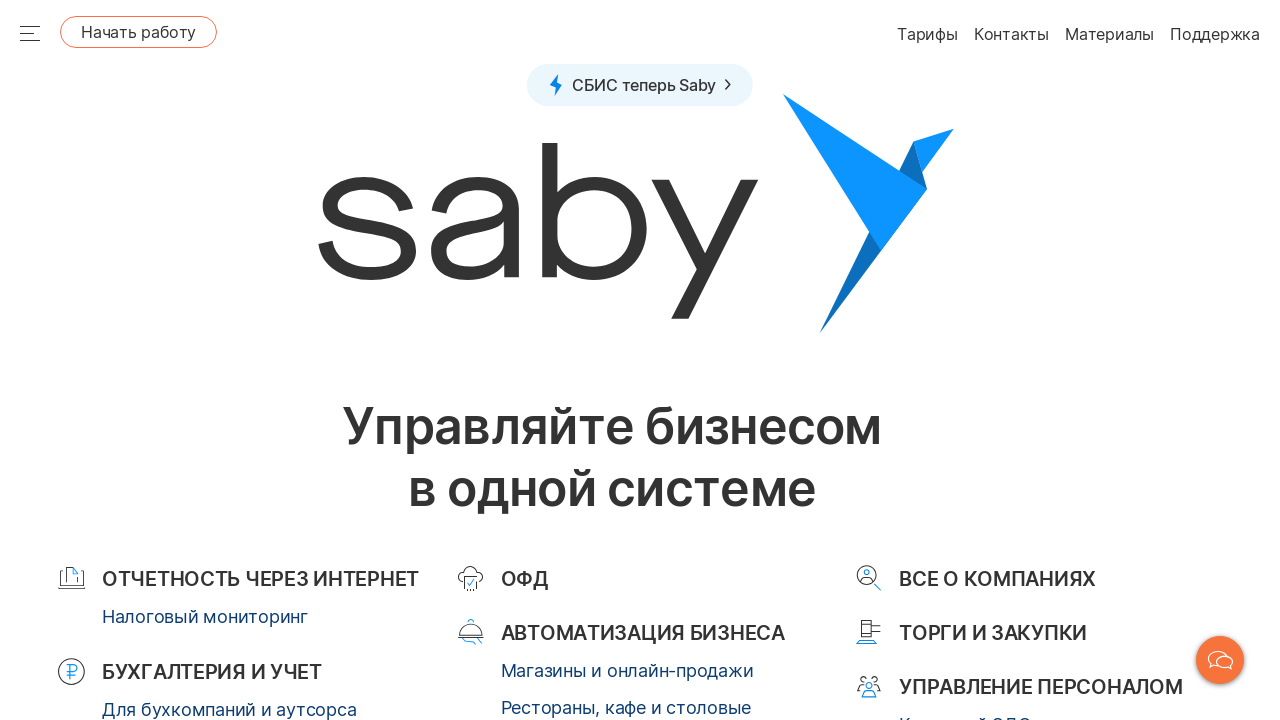

Page DOM content fully loaded
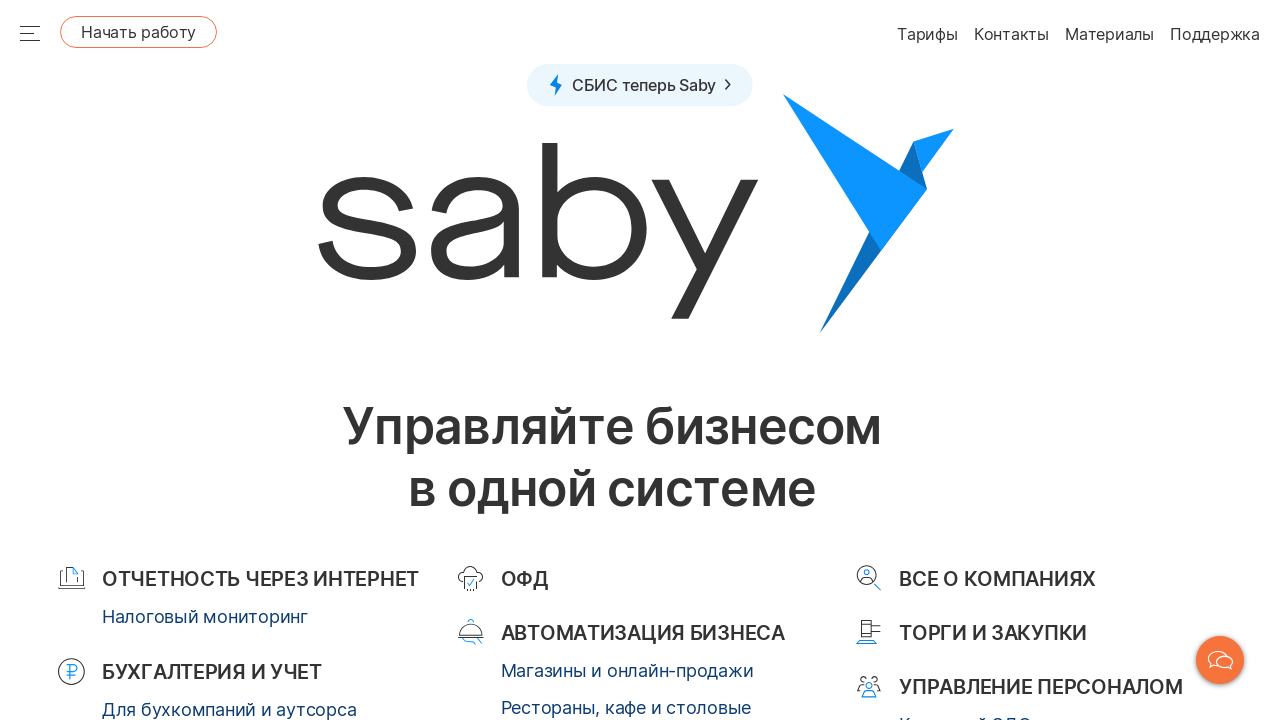

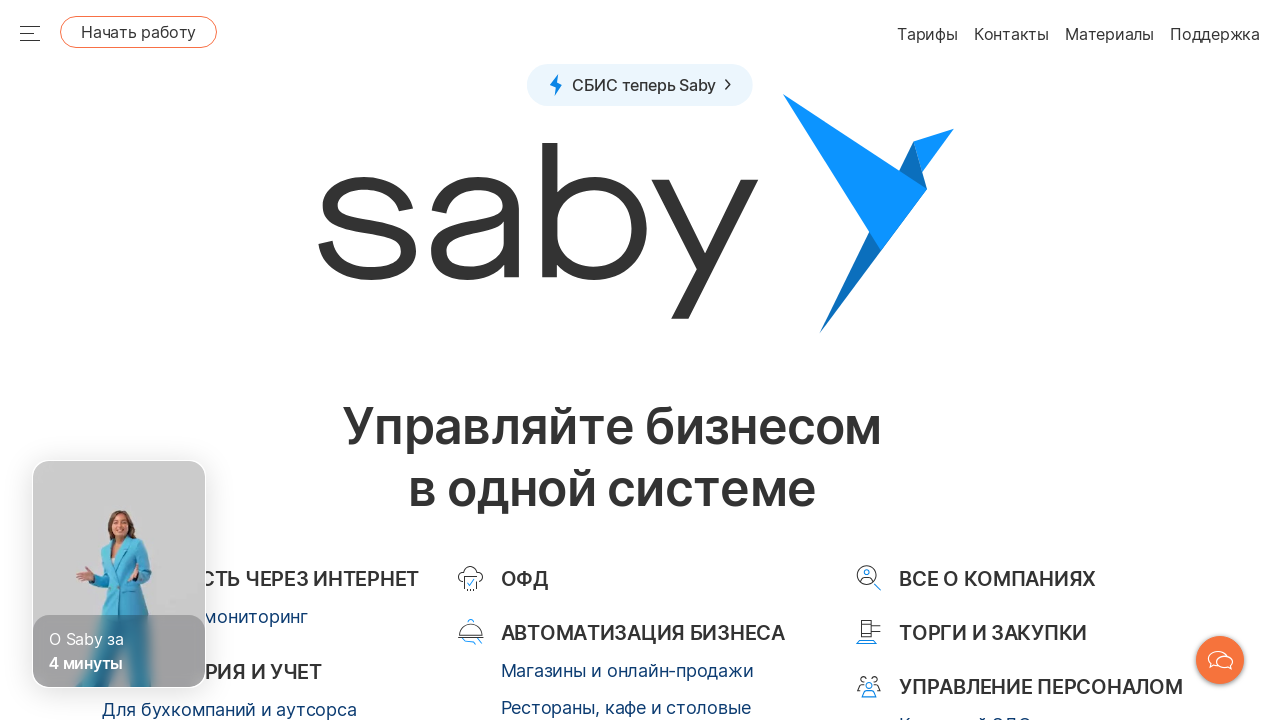